Navigates to Mars news page and waits for news content to load

Starting URL: https://data-class-mars.s3.amazonaws.com/Mars/index.html

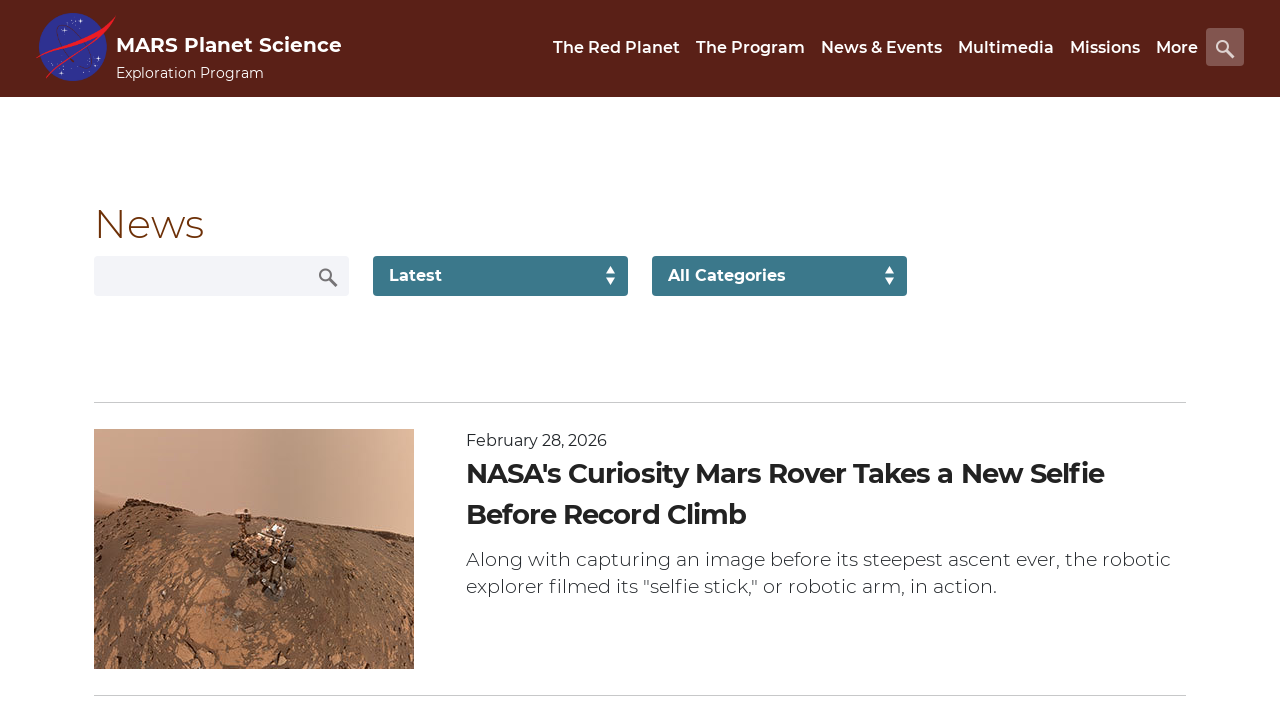

Navigated to Mars news page
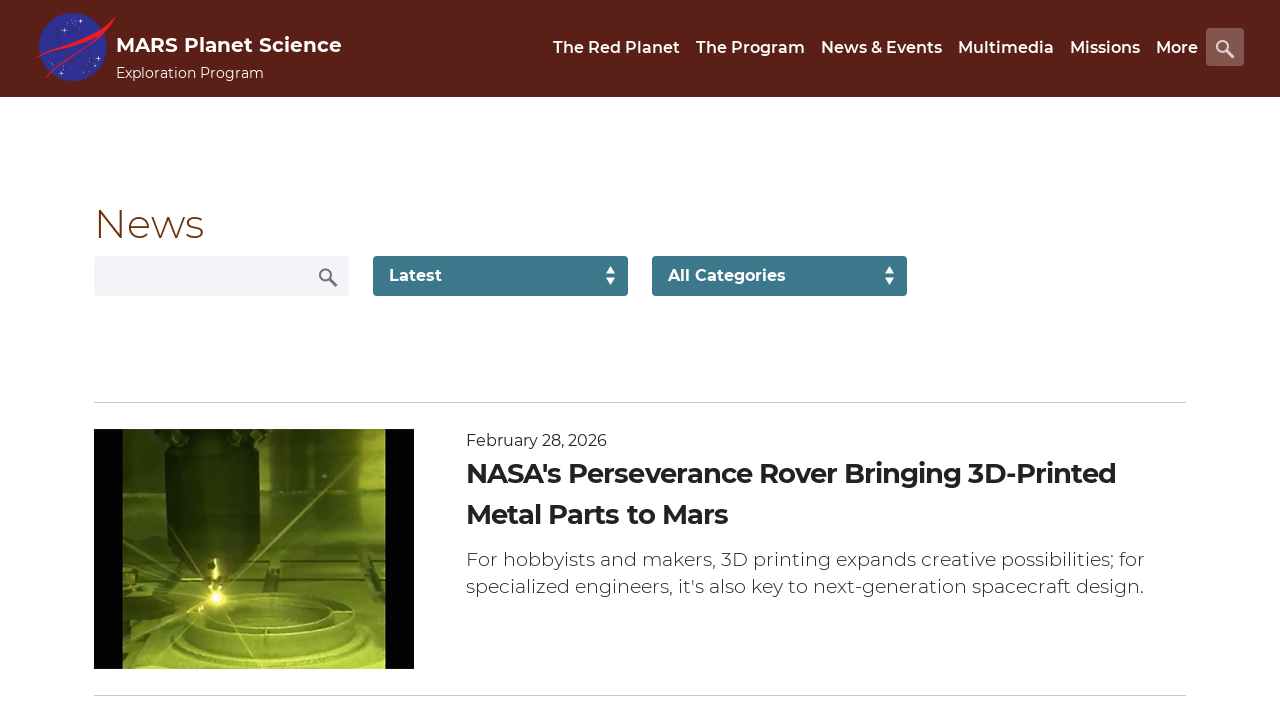

News list content loaded
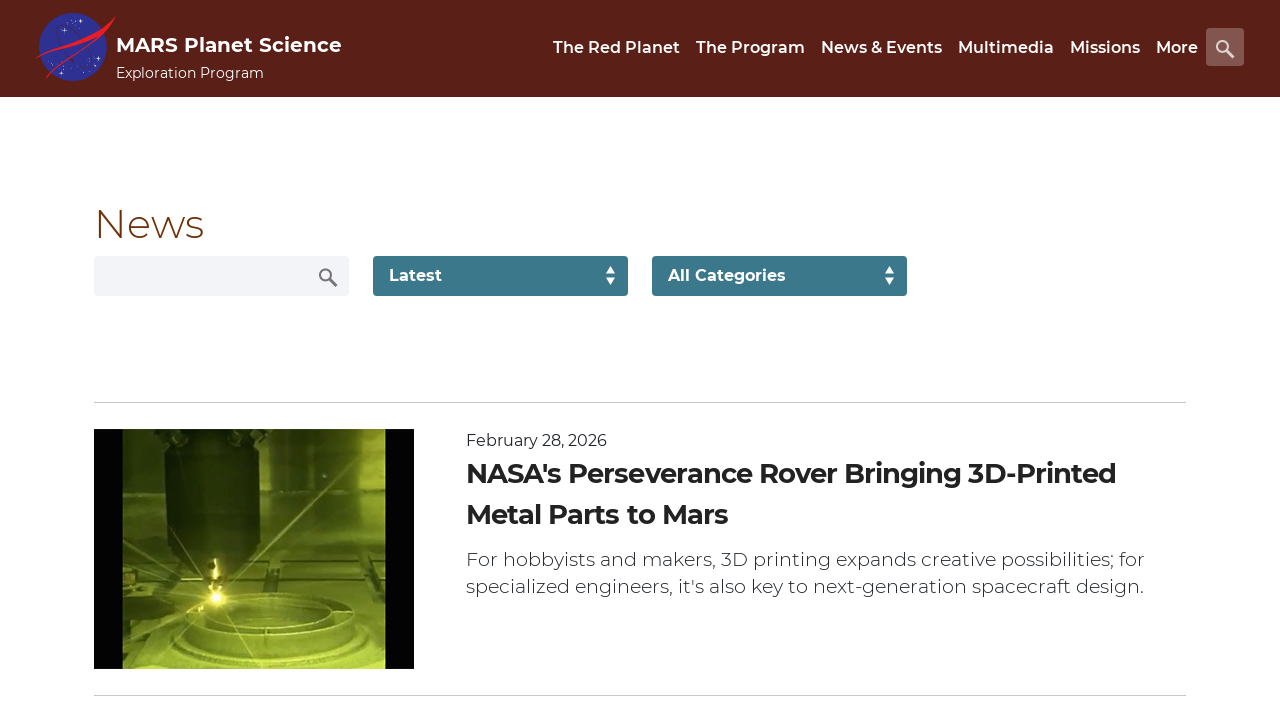

News title element is present
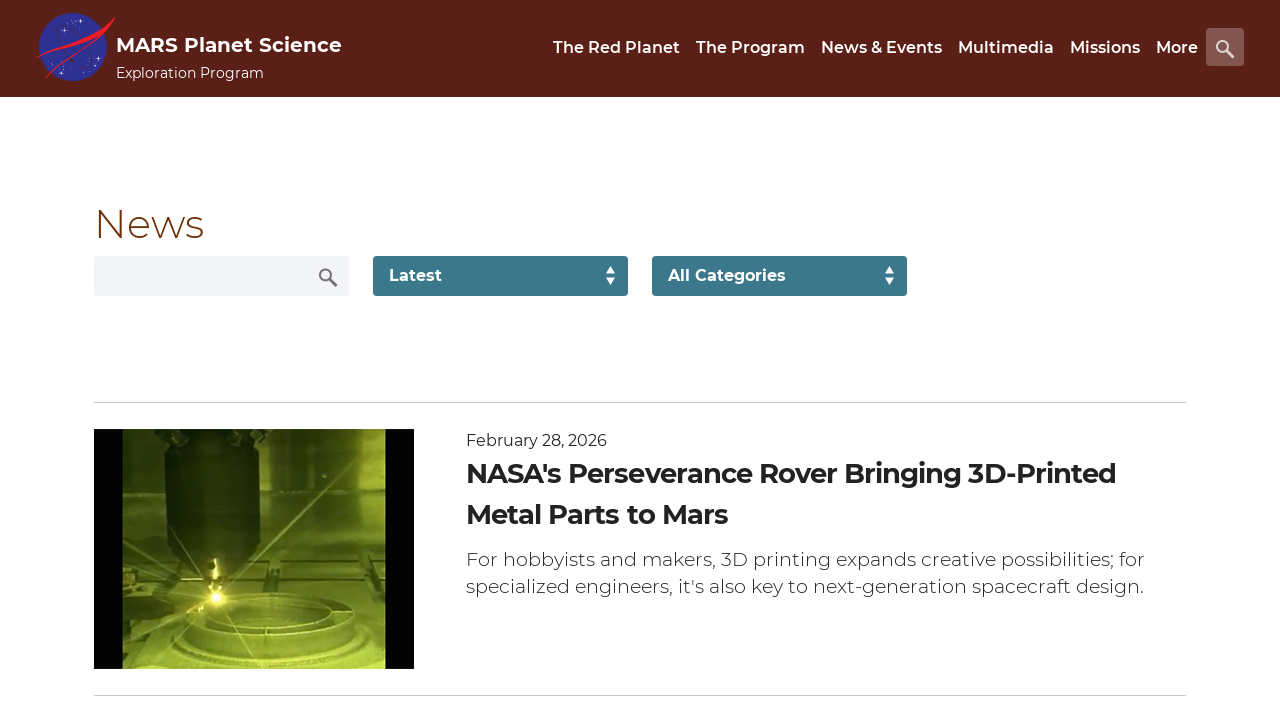

Article teaser body element is present
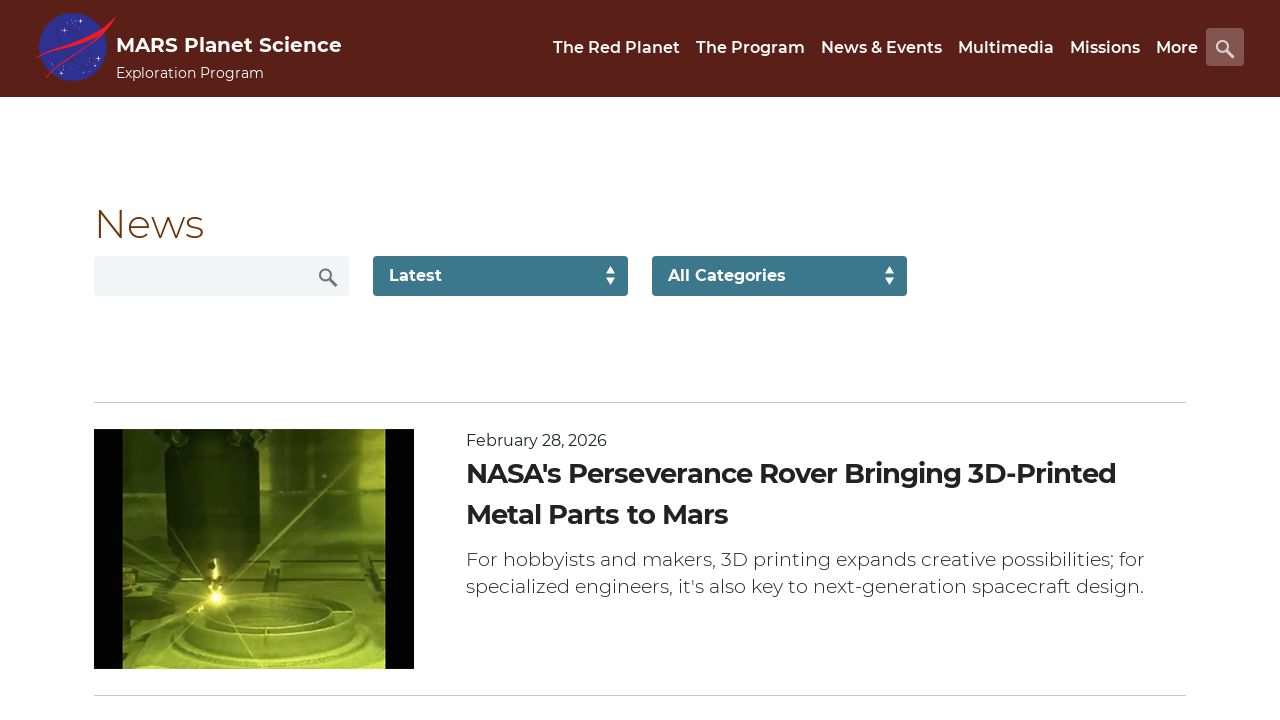

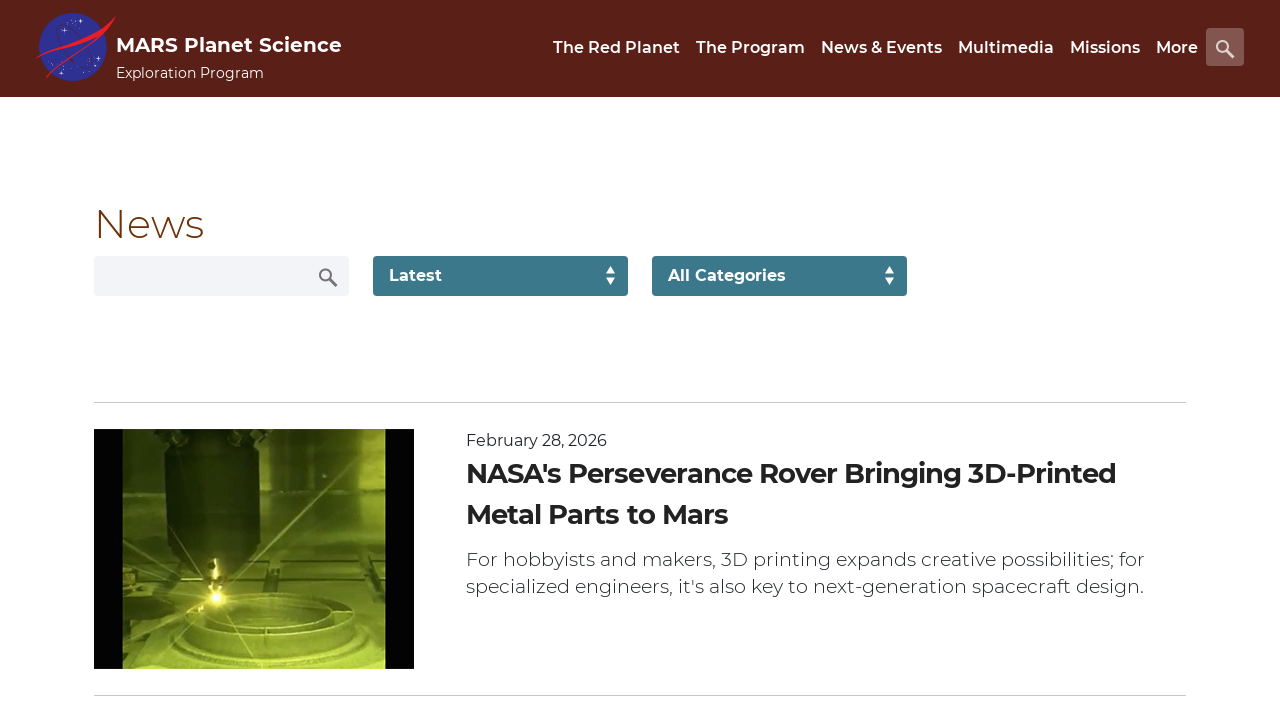